Tests adding todo items by filling the input field and pressing Enter, verifying items appear in the list

Starting URL: https://demo.playwright.dev/todomvc

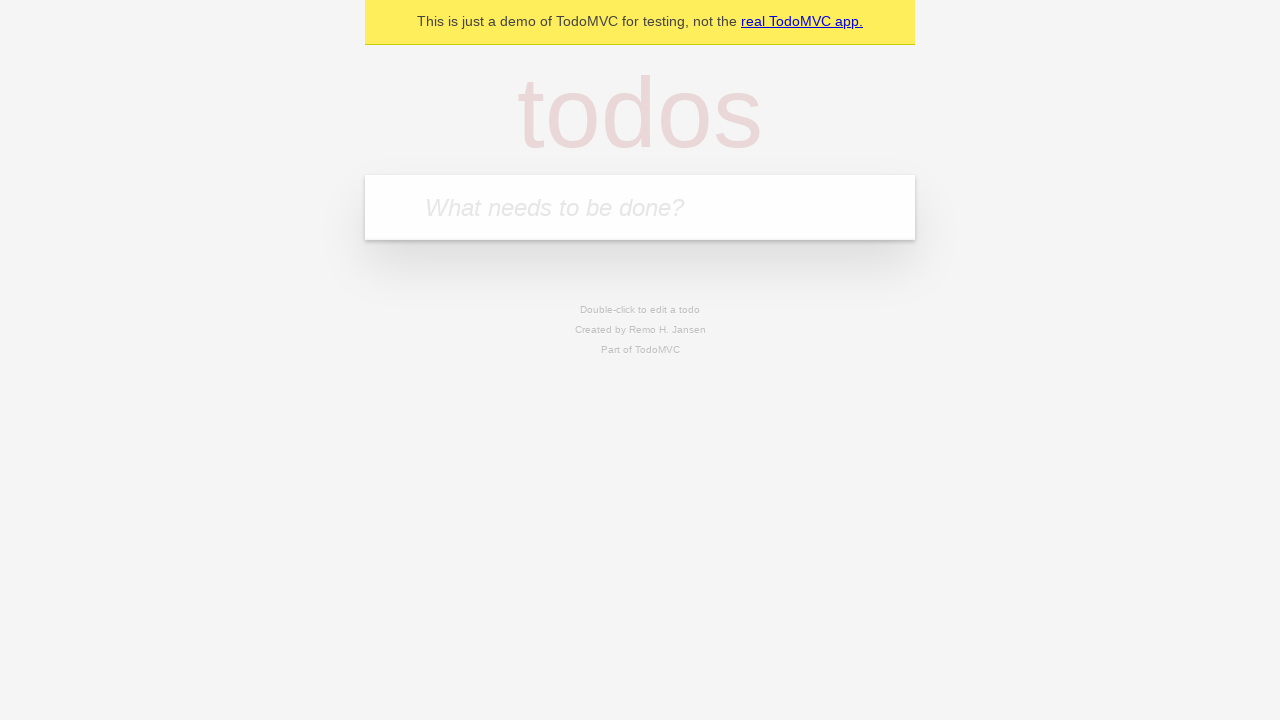

Filled input field with first todo 'buy some cheese' on internal:attr=[placeholder="What needs to be done?"i]
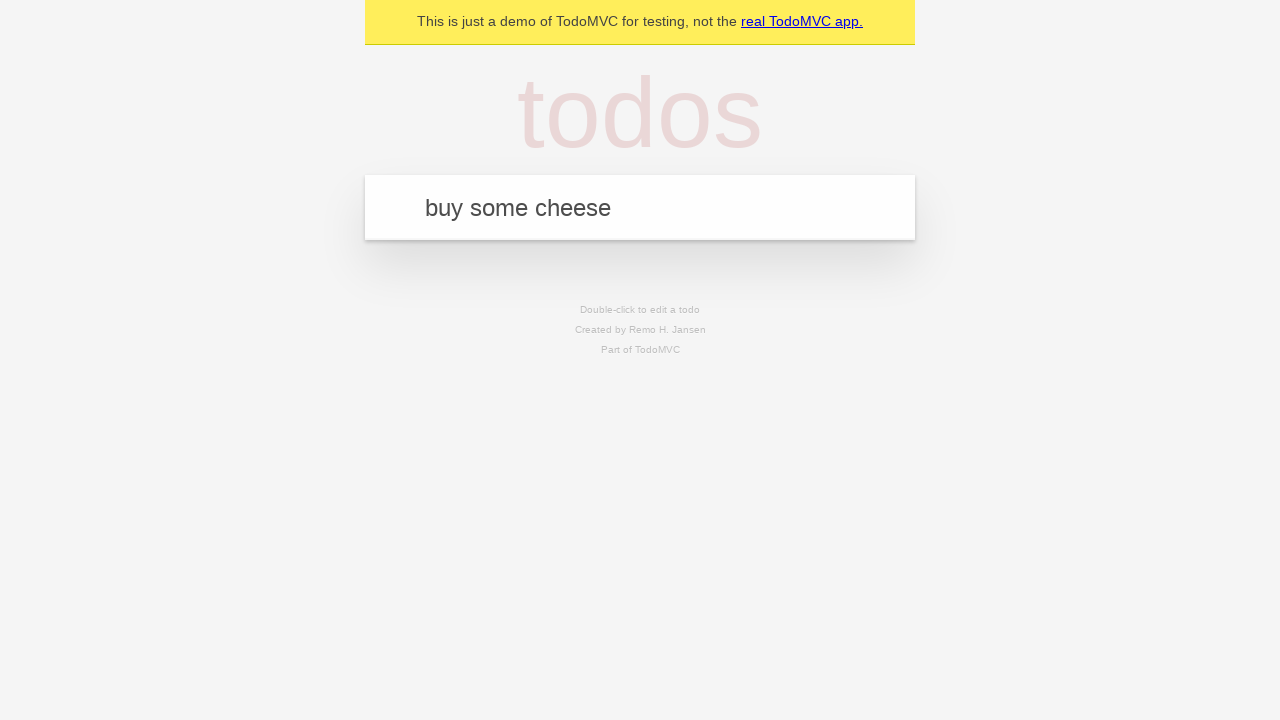

Pressed Enter to add first todo item on internal:attr=[placeholder="What needs to be done?"i]
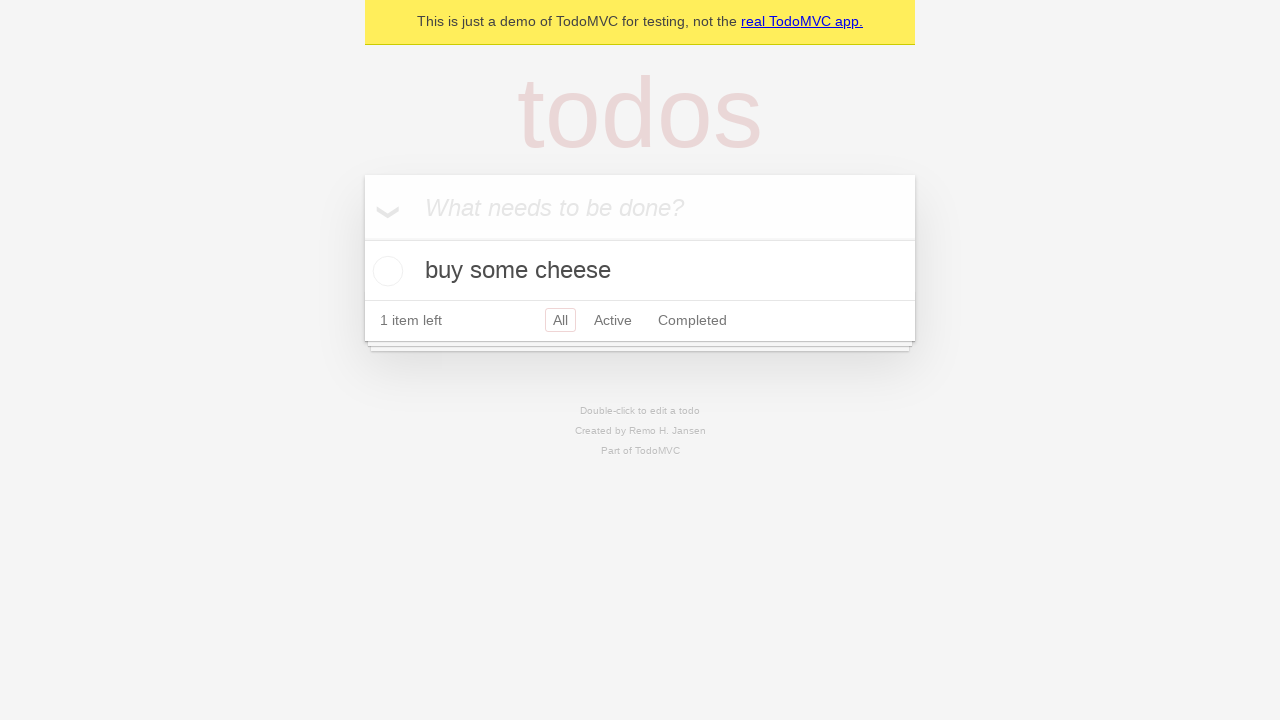

First todo item appeared in the list
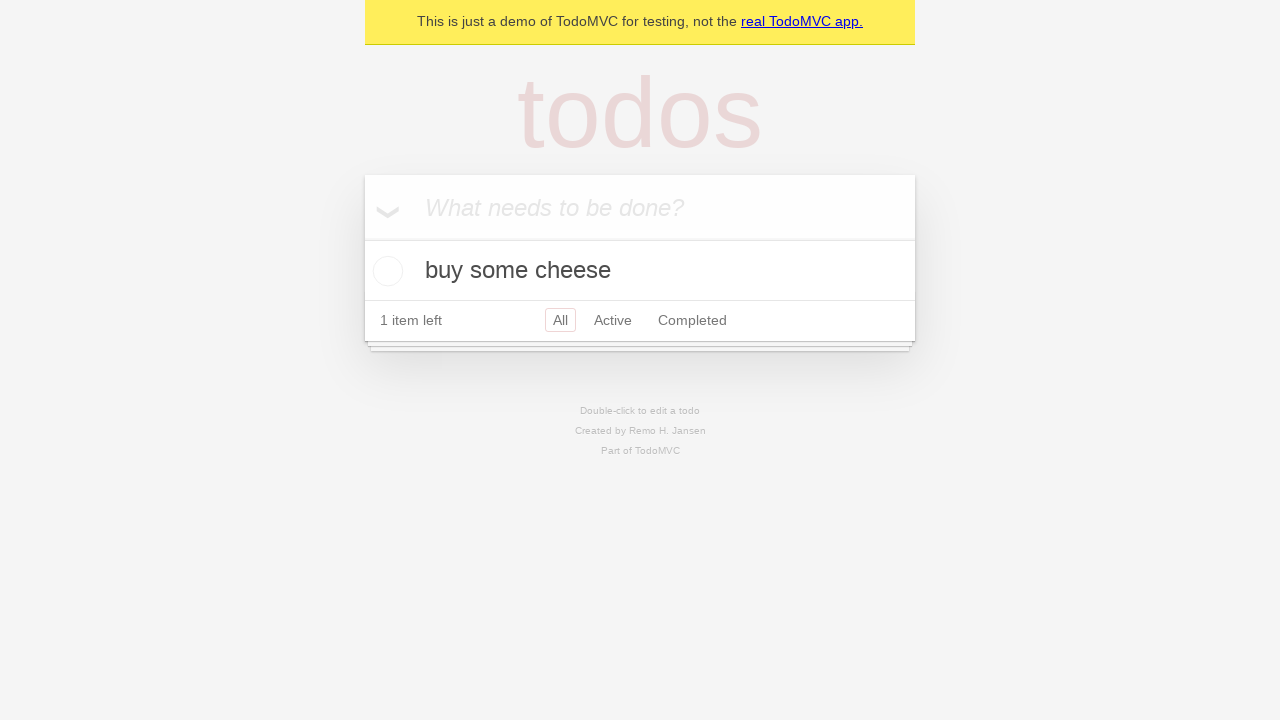

Filled input field with second todo 'feed the cat' on internal:attr=[placeholder="What needs to be done?"i]
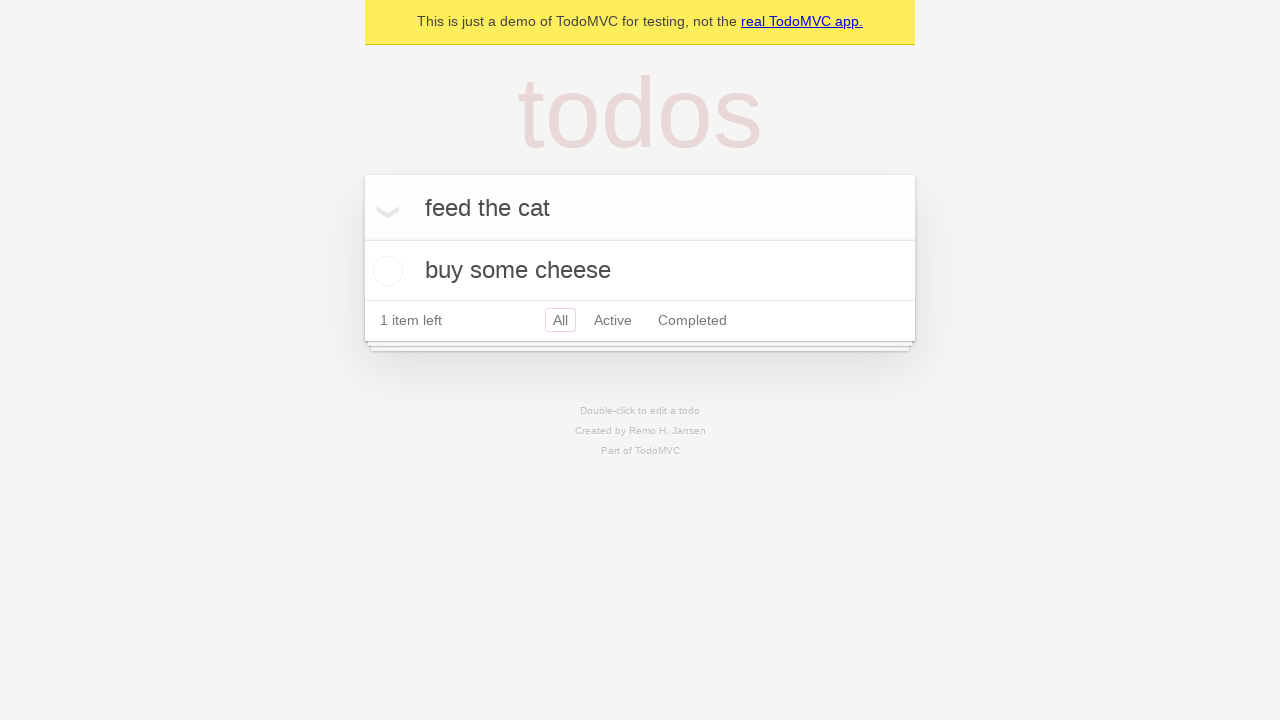

Pressed Enter to add second todo item on internal:attr=[placeholder="What needs to be done?"i]
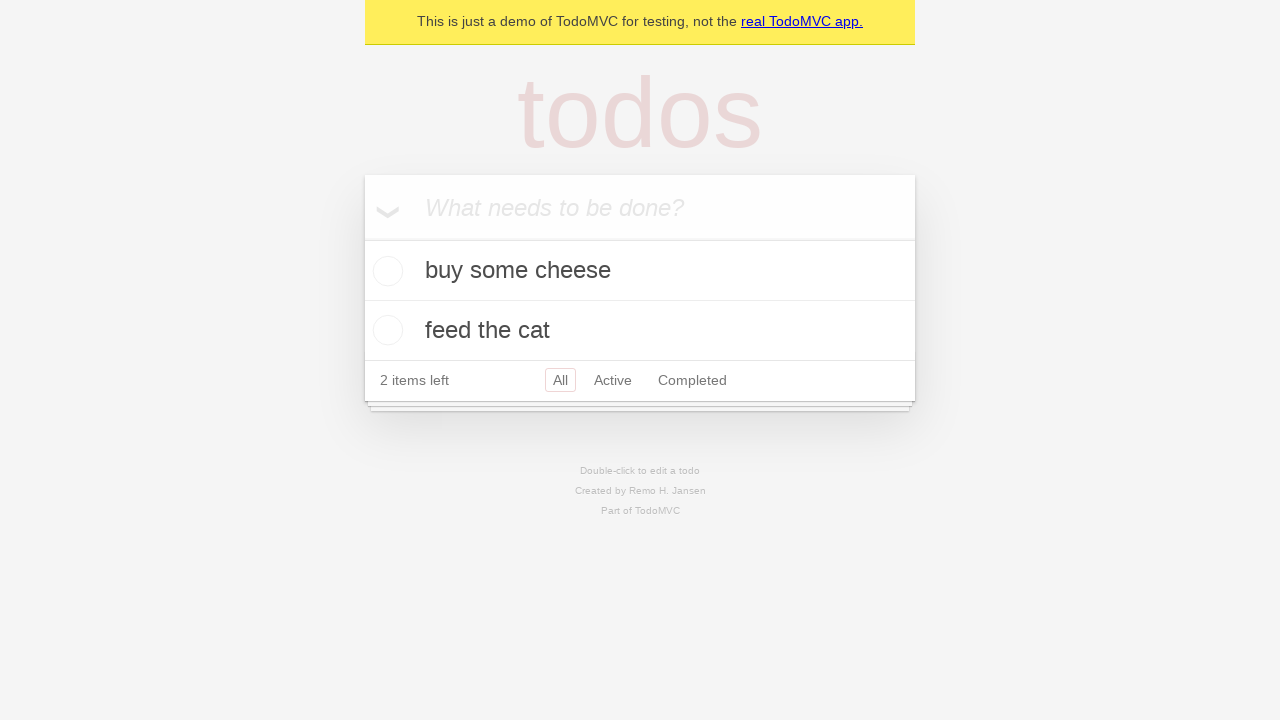

Both todo items are now visible in the list
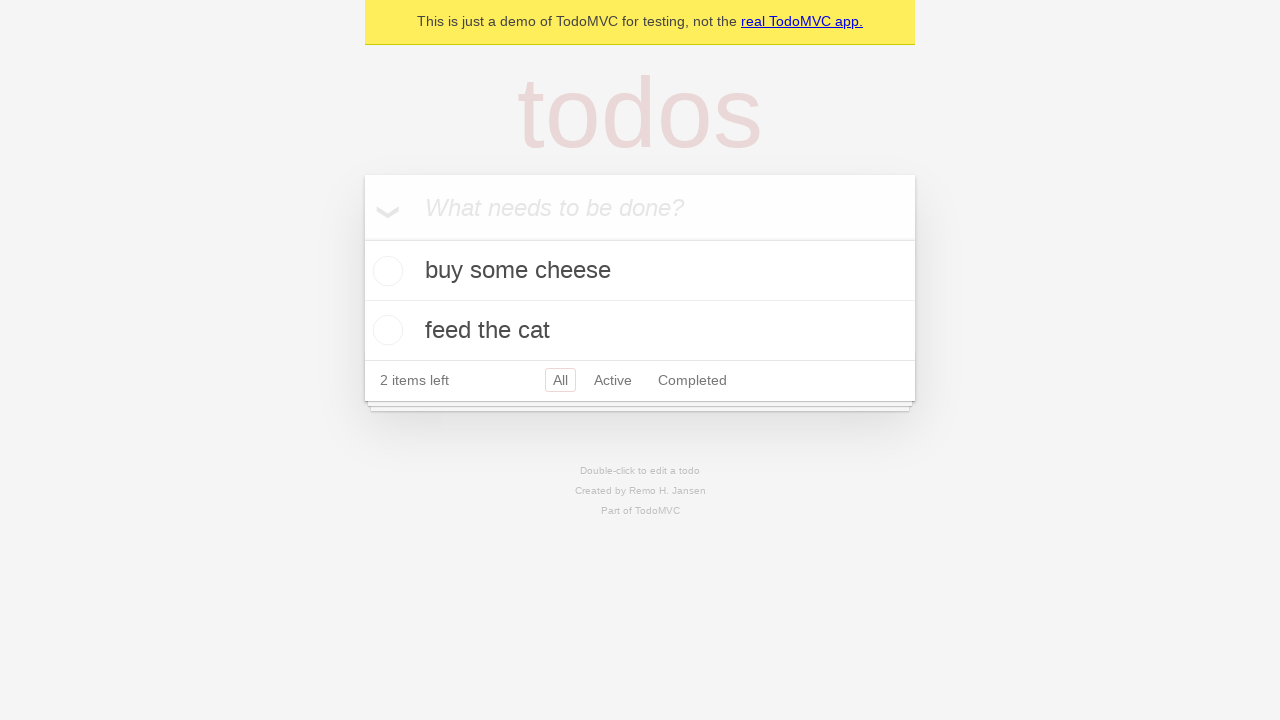

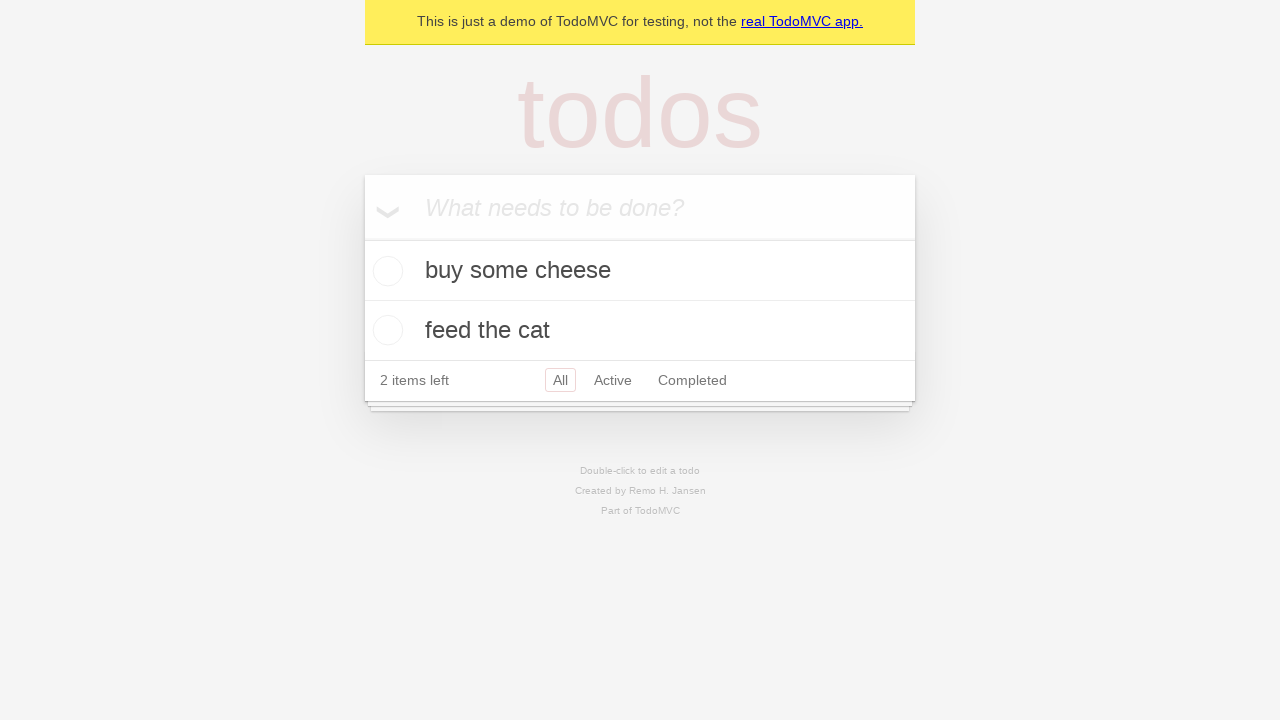